Tests clicking a button inside a nested frame by locating the frame by its name attribute and interacting with elements inside it.

Starting URL: https://leafground.com/frame.xhtml

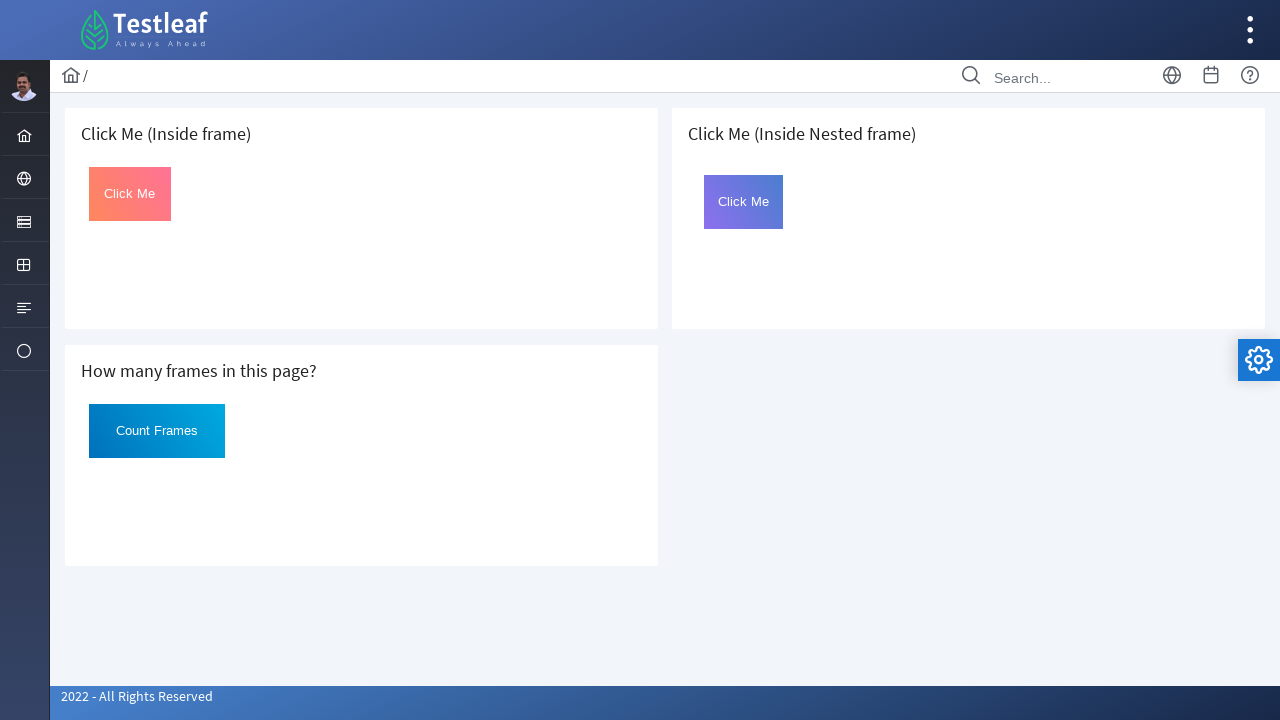

Located nested frame by name attribute 'frame2'
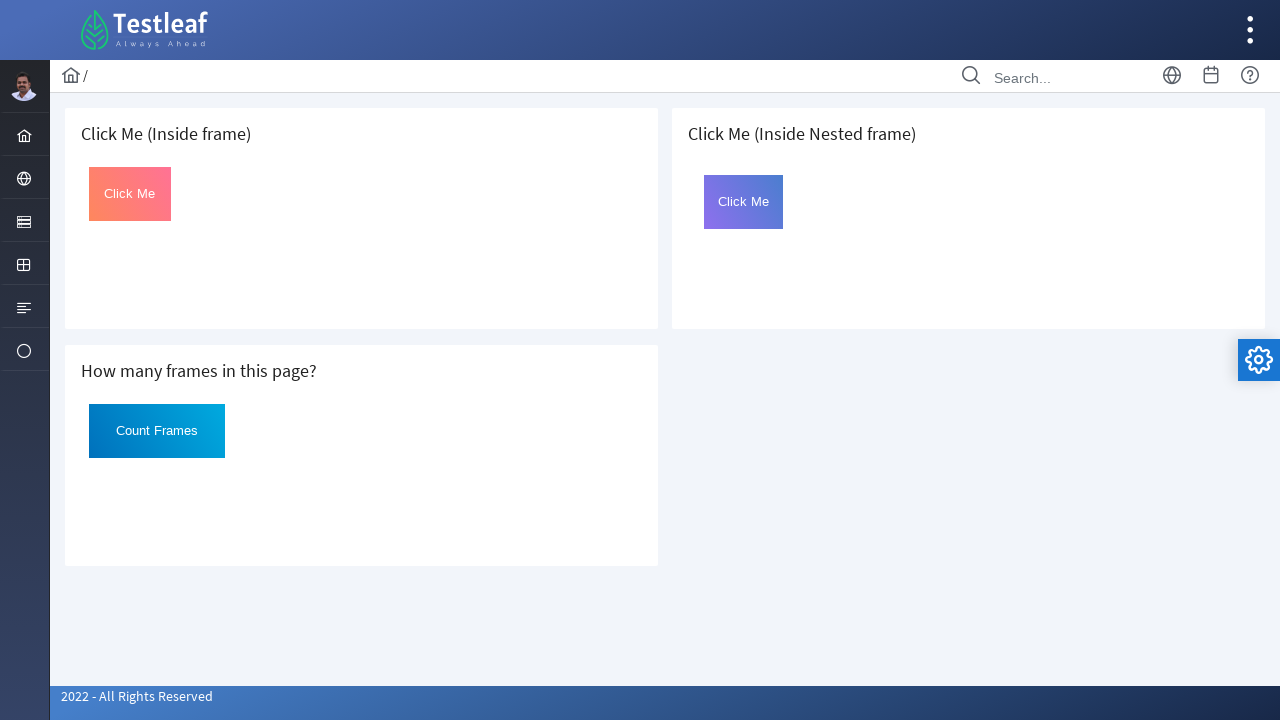

Clicked button with id 'Click' inside frame2 at (744, 202) on #Click
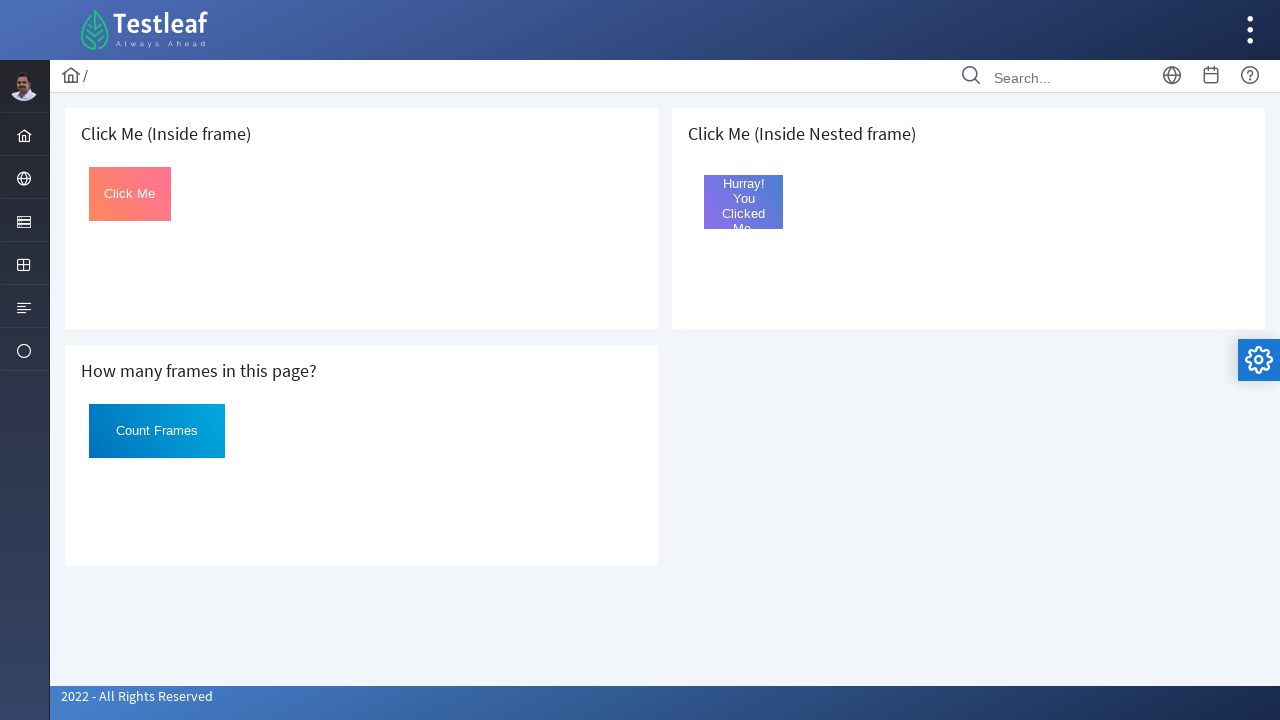

Waited 2000ms for UI to update after button click
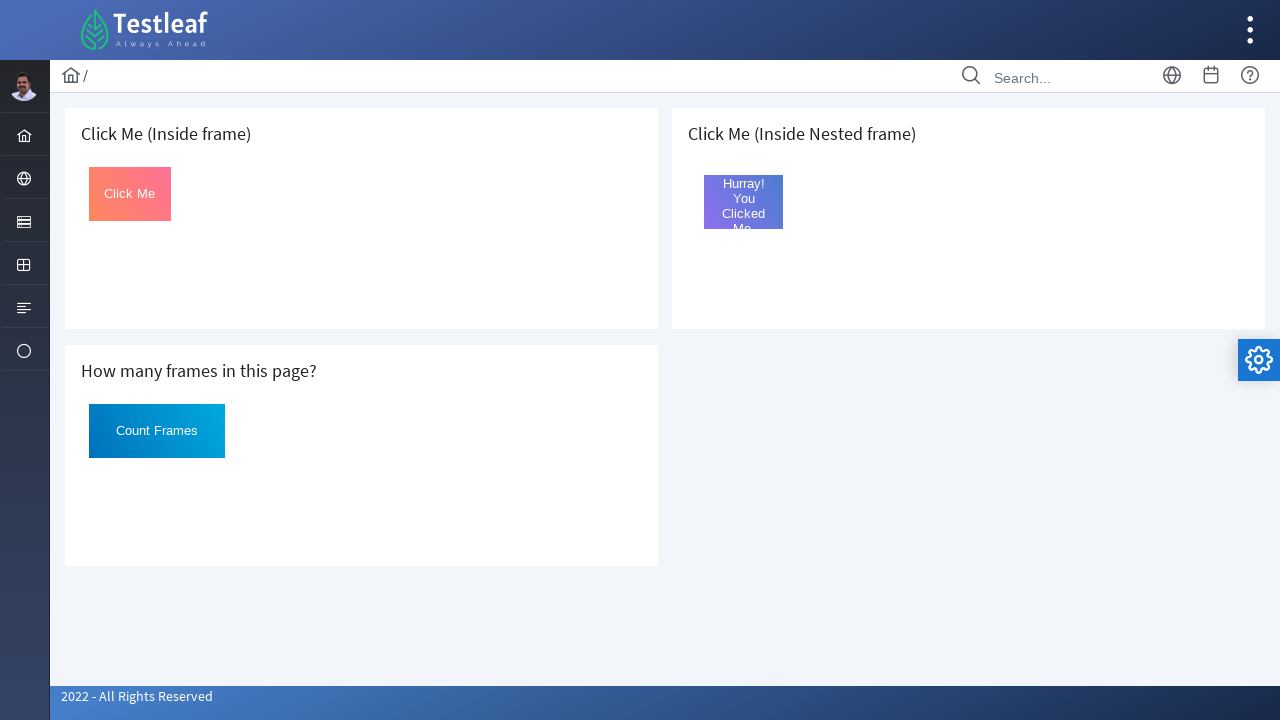

Retrieved button text after clicking: ['Hurray! You Clicked Me.']
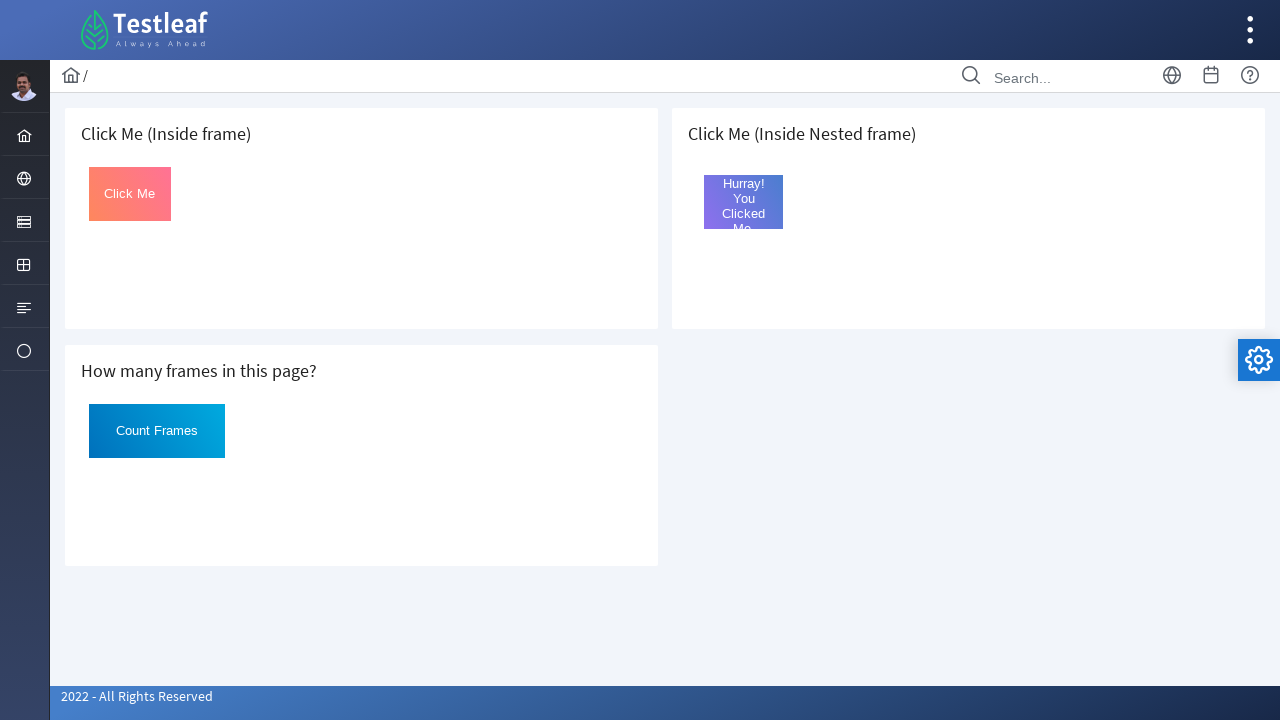

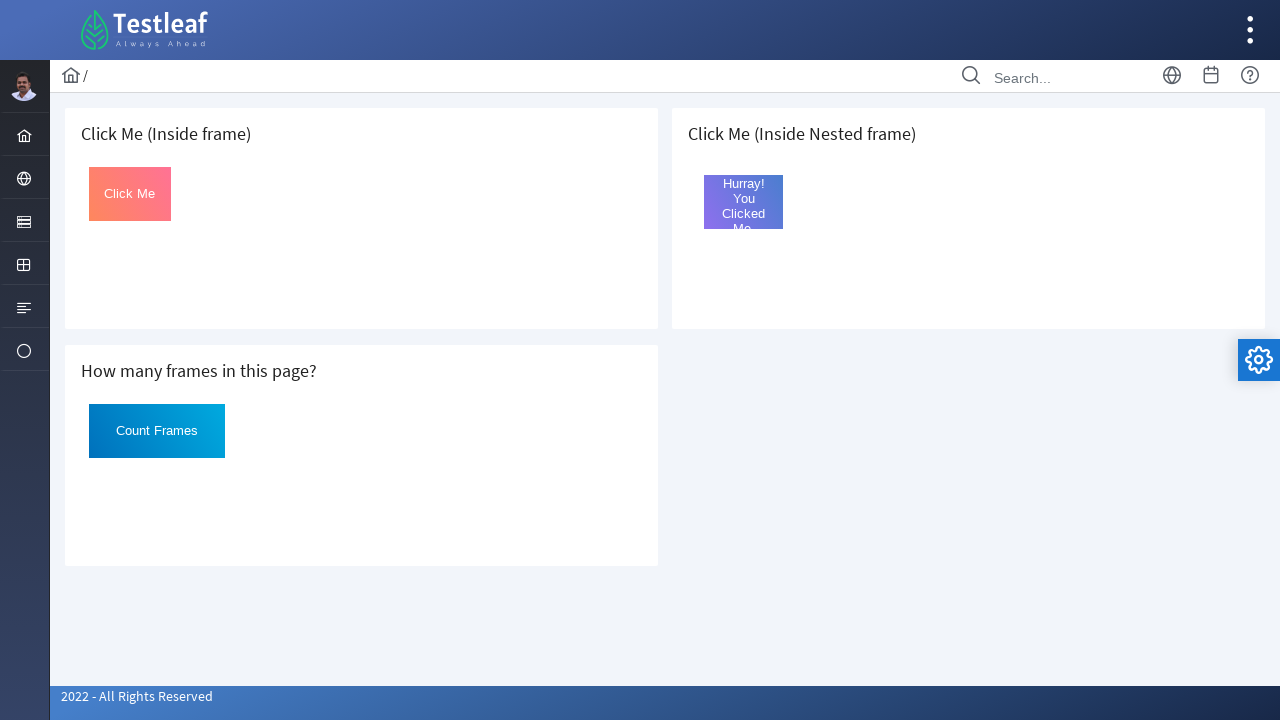